Tests alert handling functionality by clicking a button that triggers a JavaScript alert, accepting the alert, reading a value from the page, calculating a mathematical result, and submitting the answer.

Starting URL: http://suninjuly.github.io/alert_accept.html

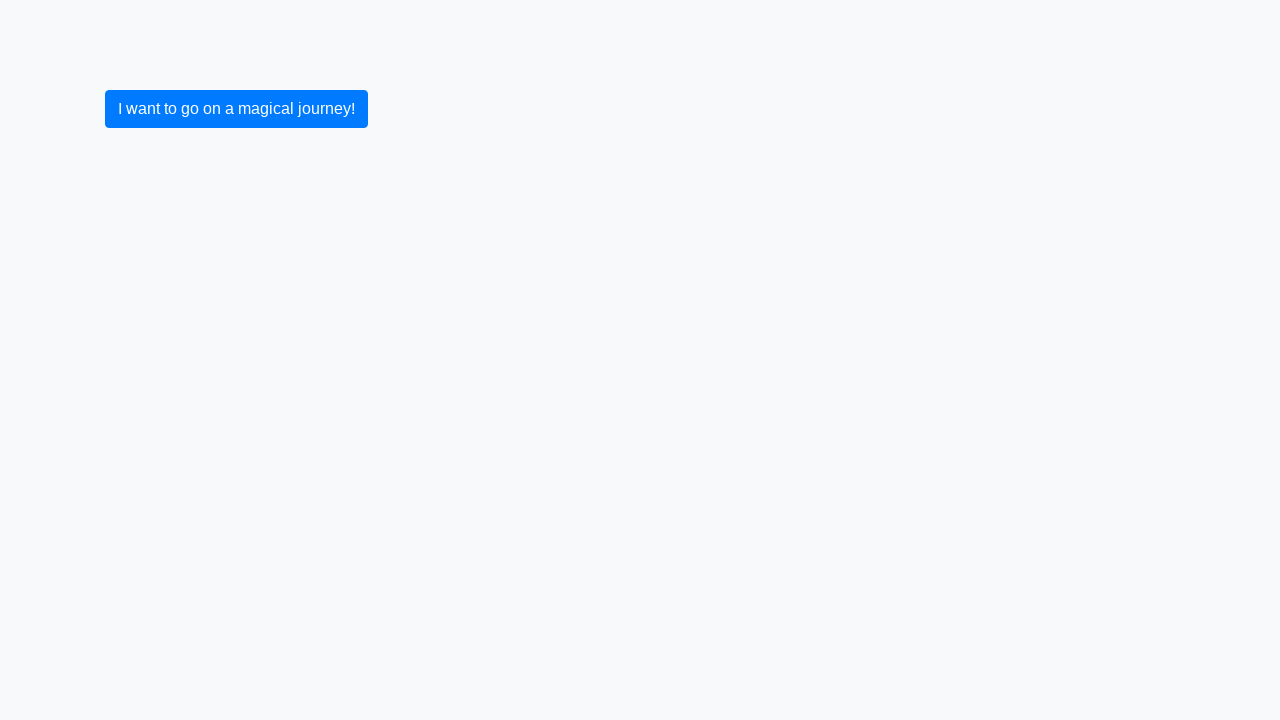

Set up dialog handler to accept alerts
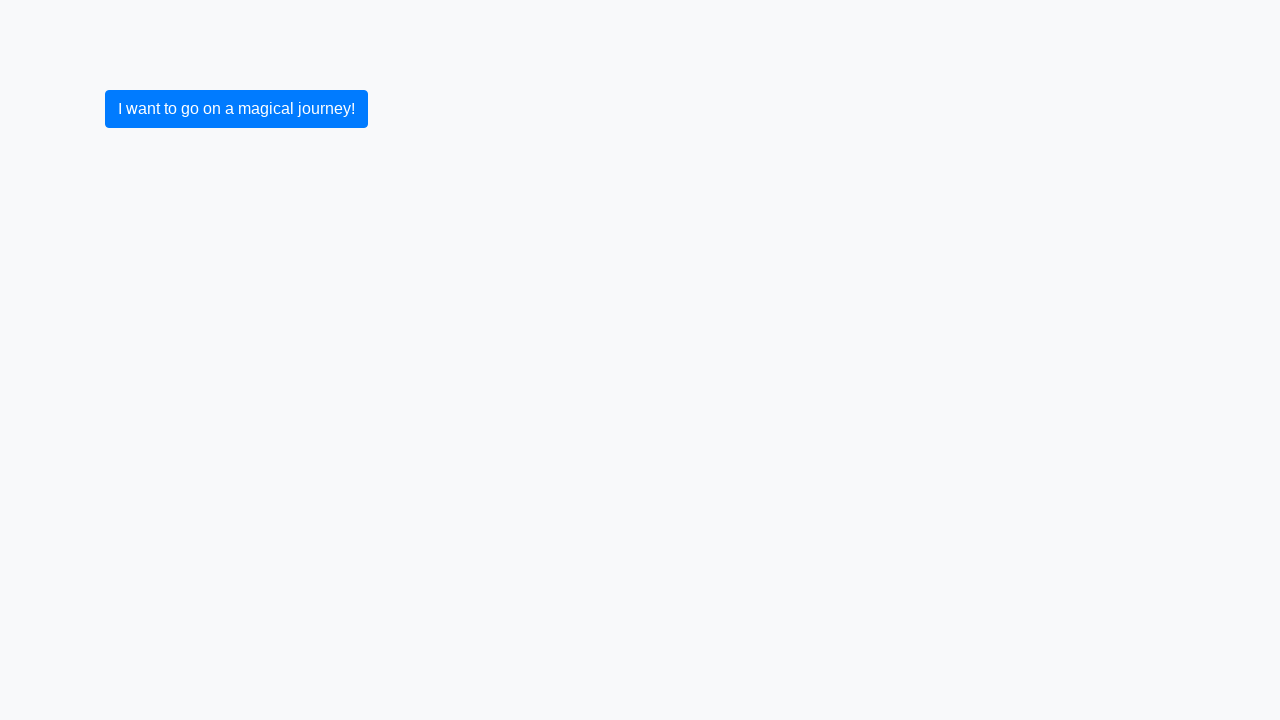

Clicked button to trigger JavaScript alert at (236, 109) on .btn.btn-primary
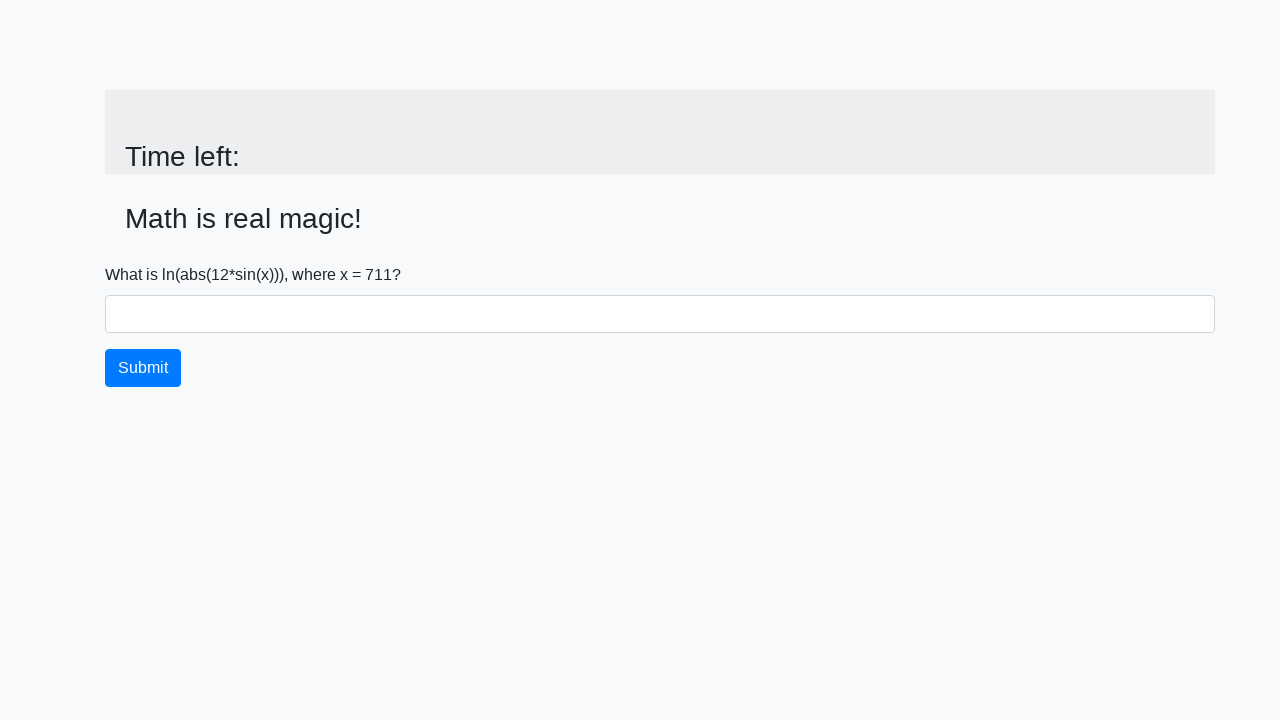

Alert was accepted and input value element loaded
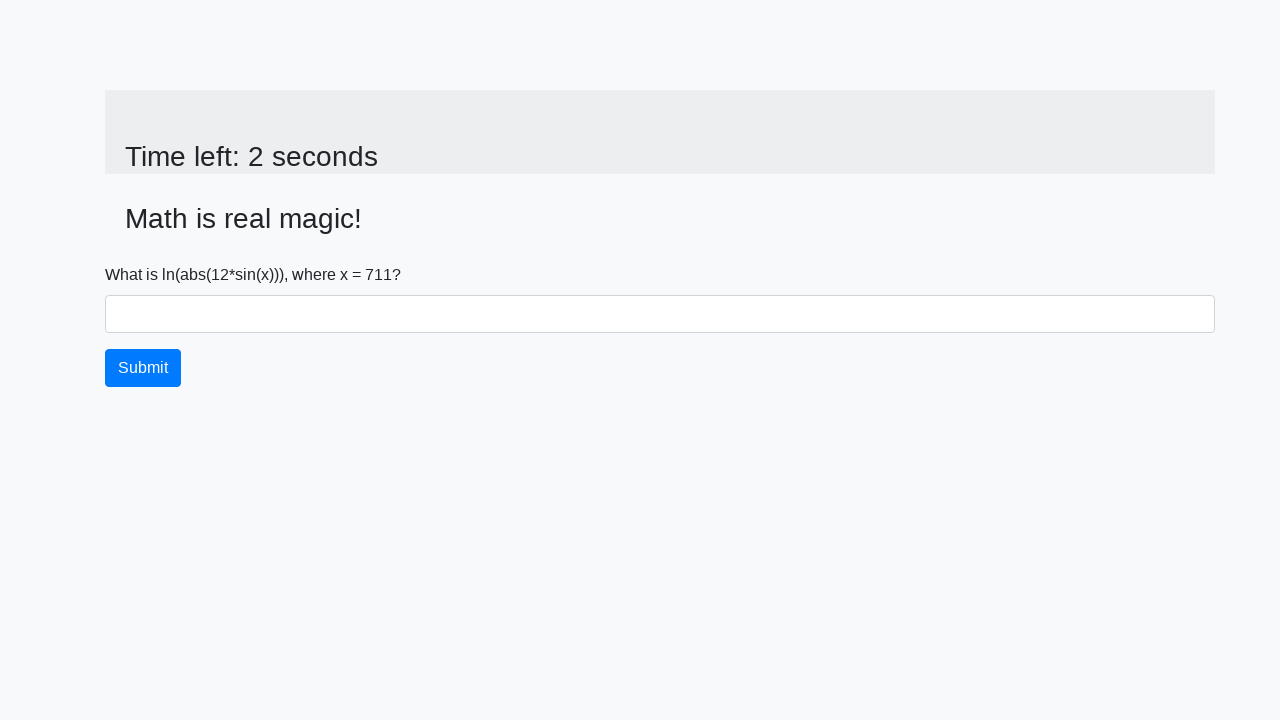

Retrieved x value from page: 711
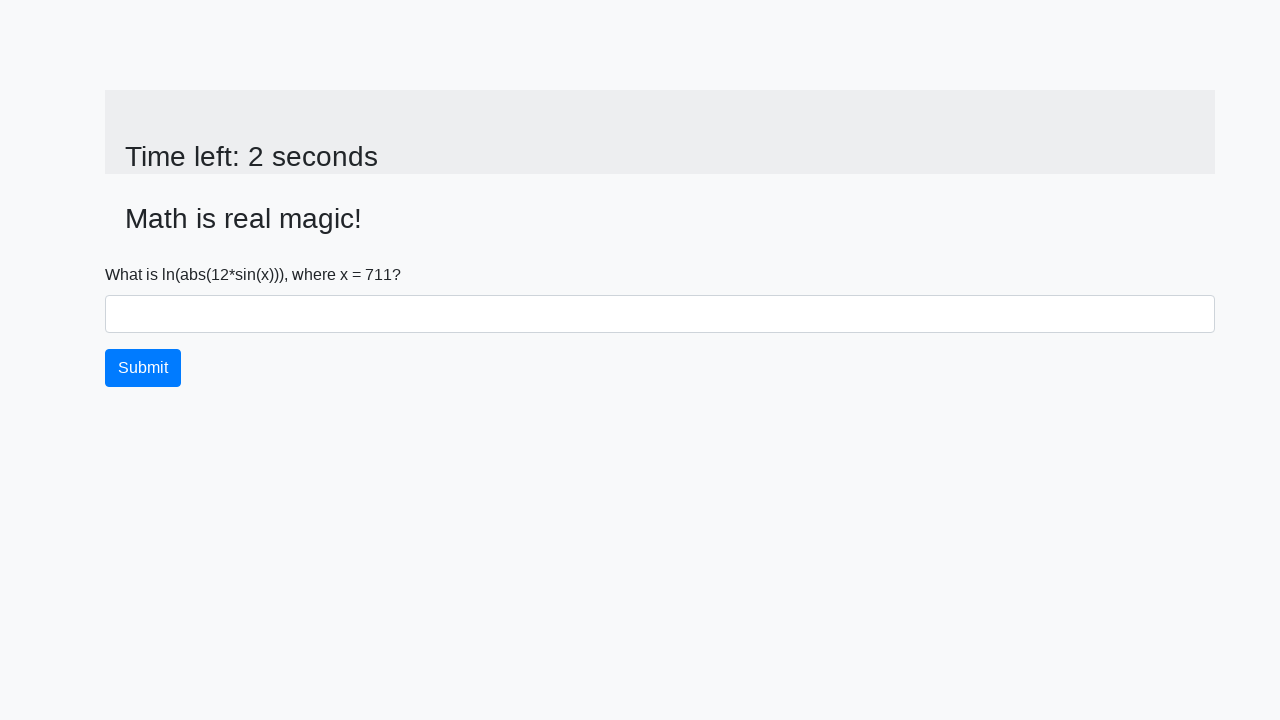

Calculated mathematical result: 2.3123416118857567
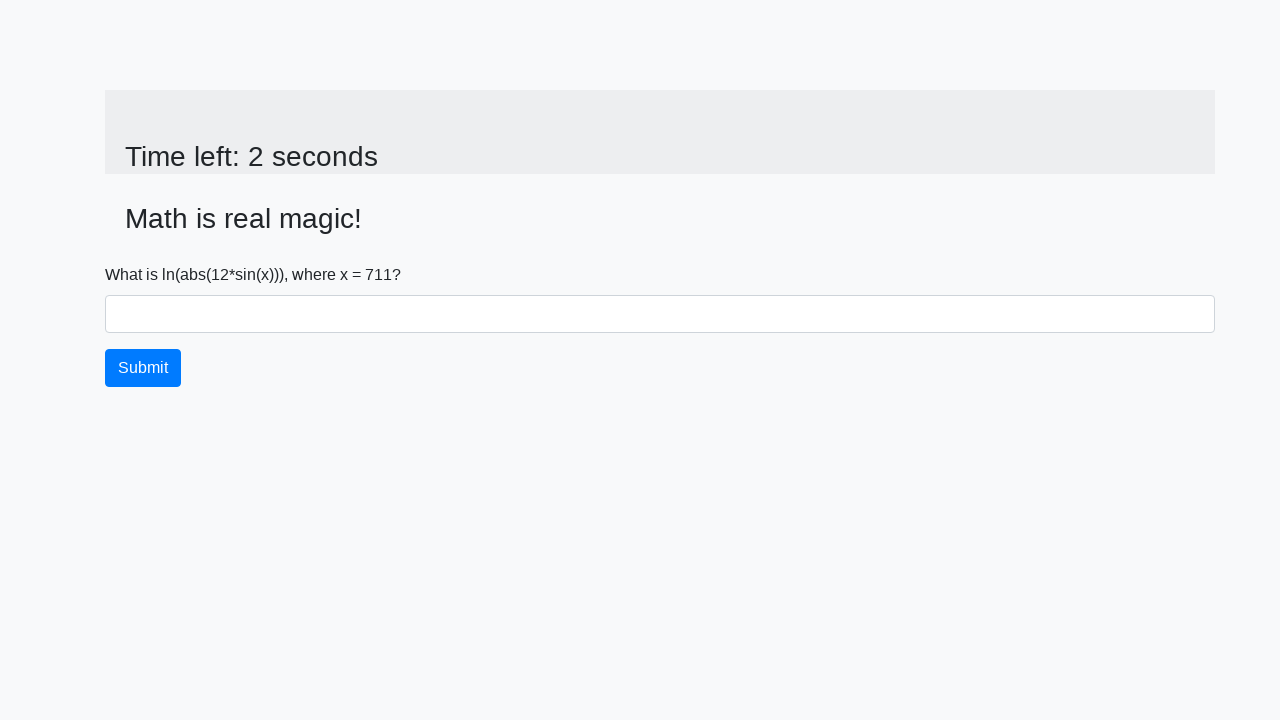

Filled answer field with calculated result on #answer
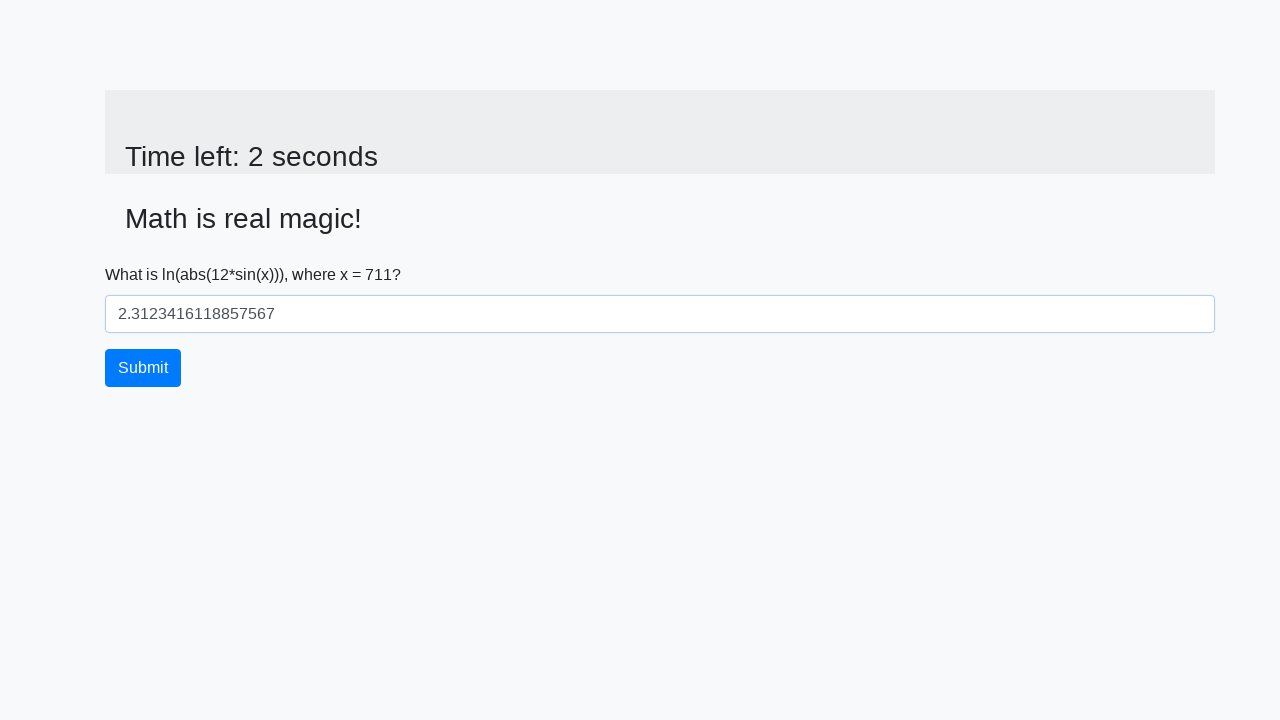

Clicked submit button to complete test at (143, 368) on .btn.btn-primary
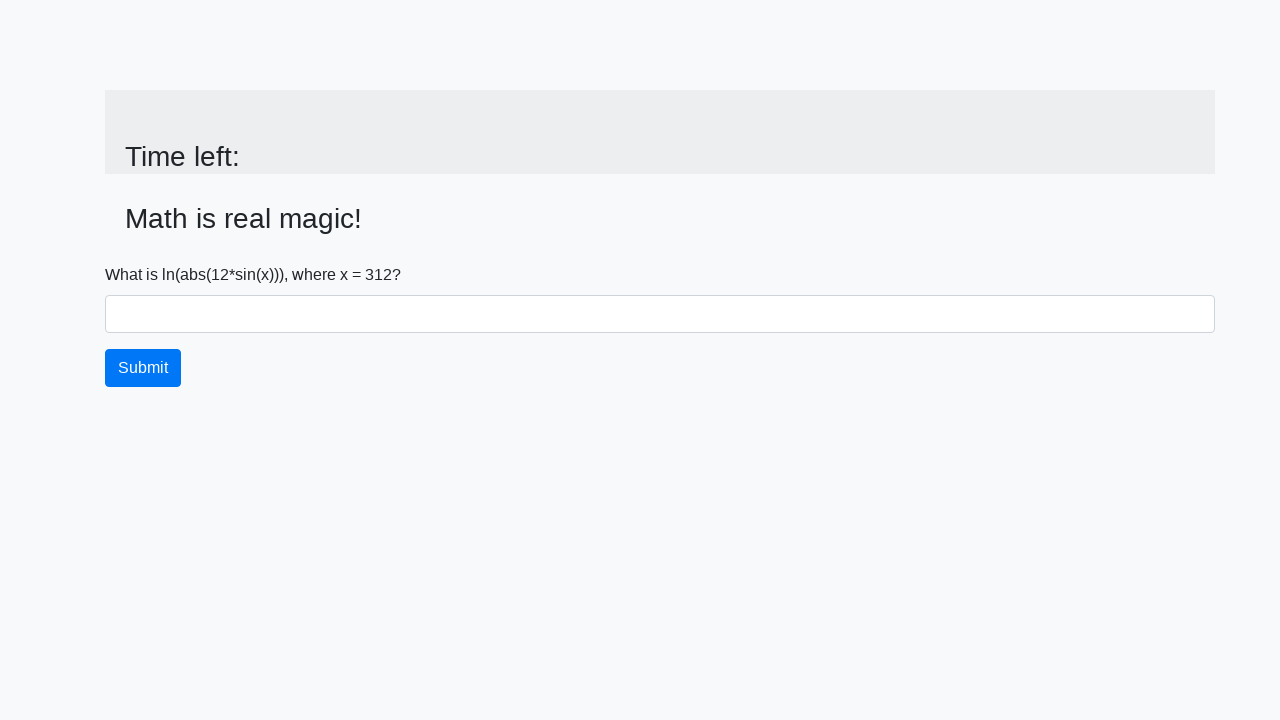

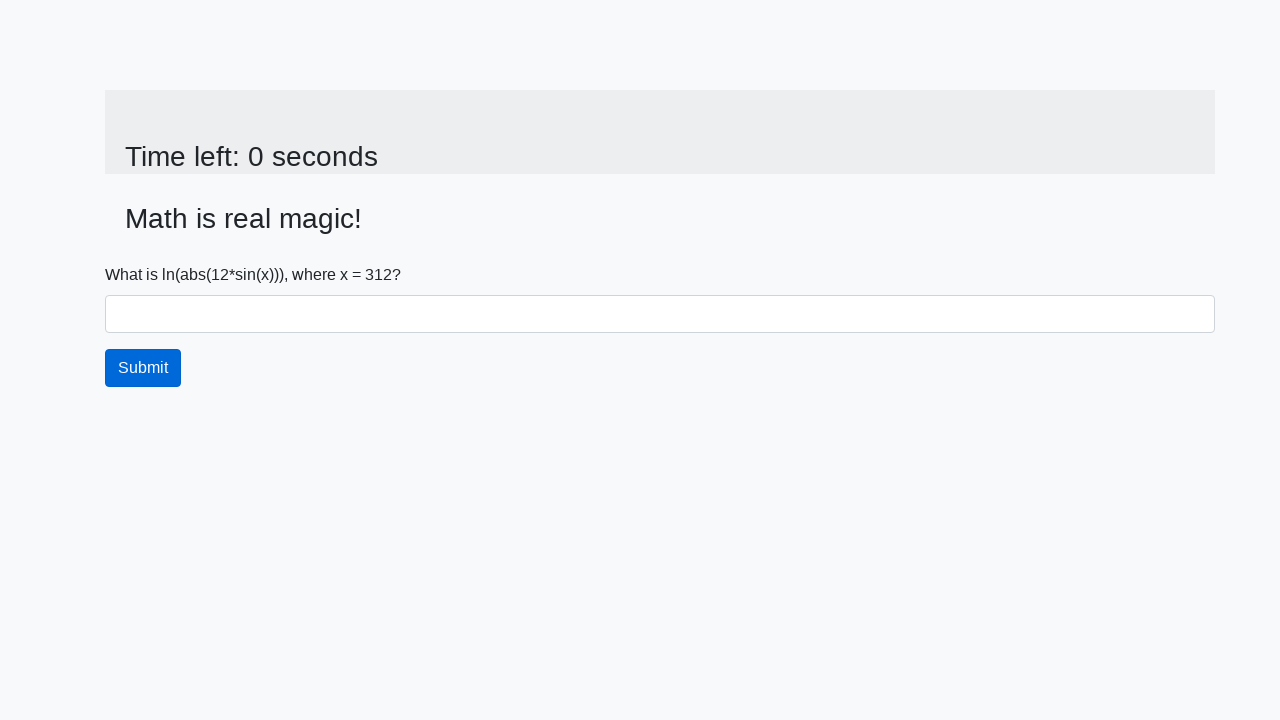